Tests the Add/Remove Elements functionality by navigating to the page, clicking the add button multiple times to add elements, then clicking delete buttons to remove some elements

Starting URL: https://the-internet.herokuapp.com/

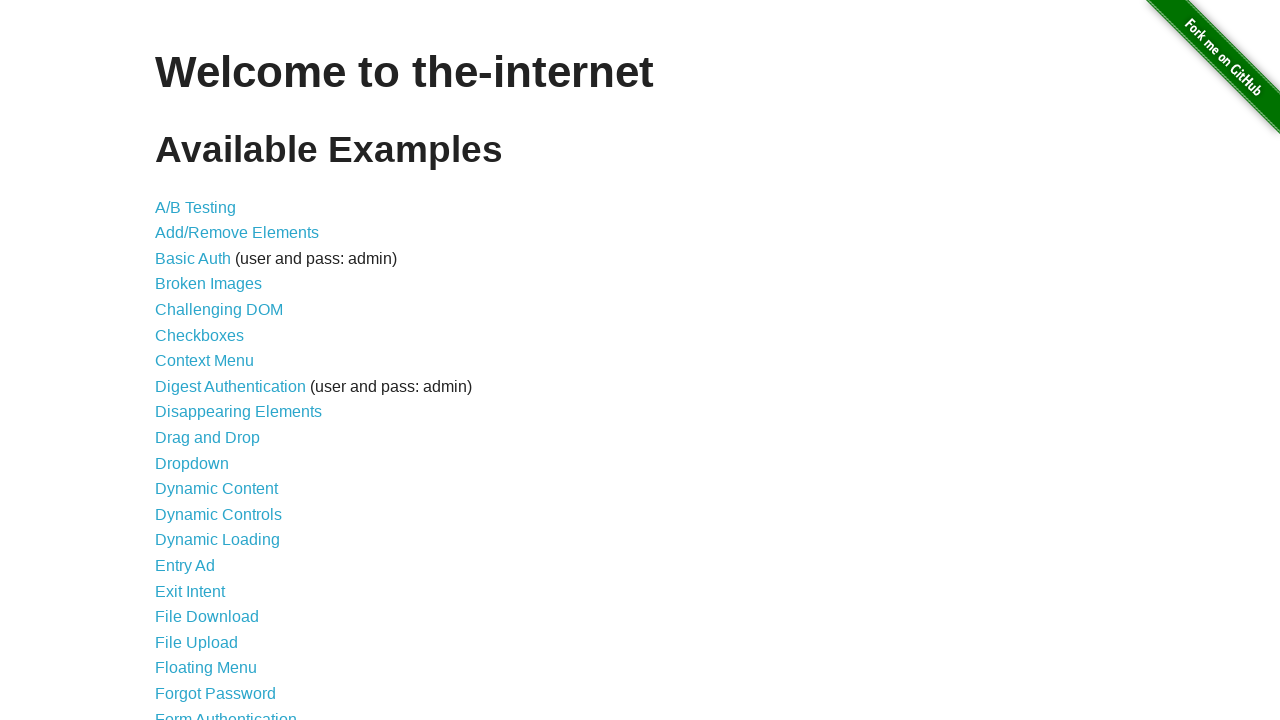

Clicked on Add/Remove Elements link at (237, 233) on text=Add/Remove Elements
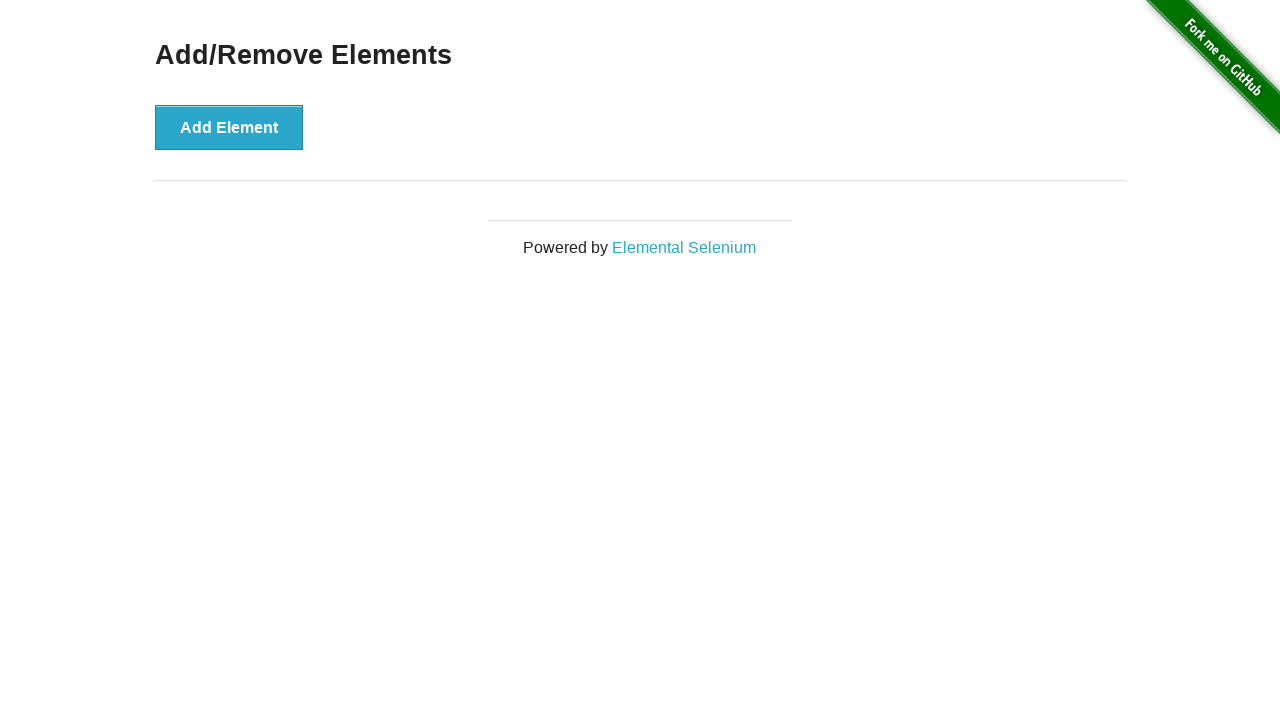

Add/Remove Elements page loaded
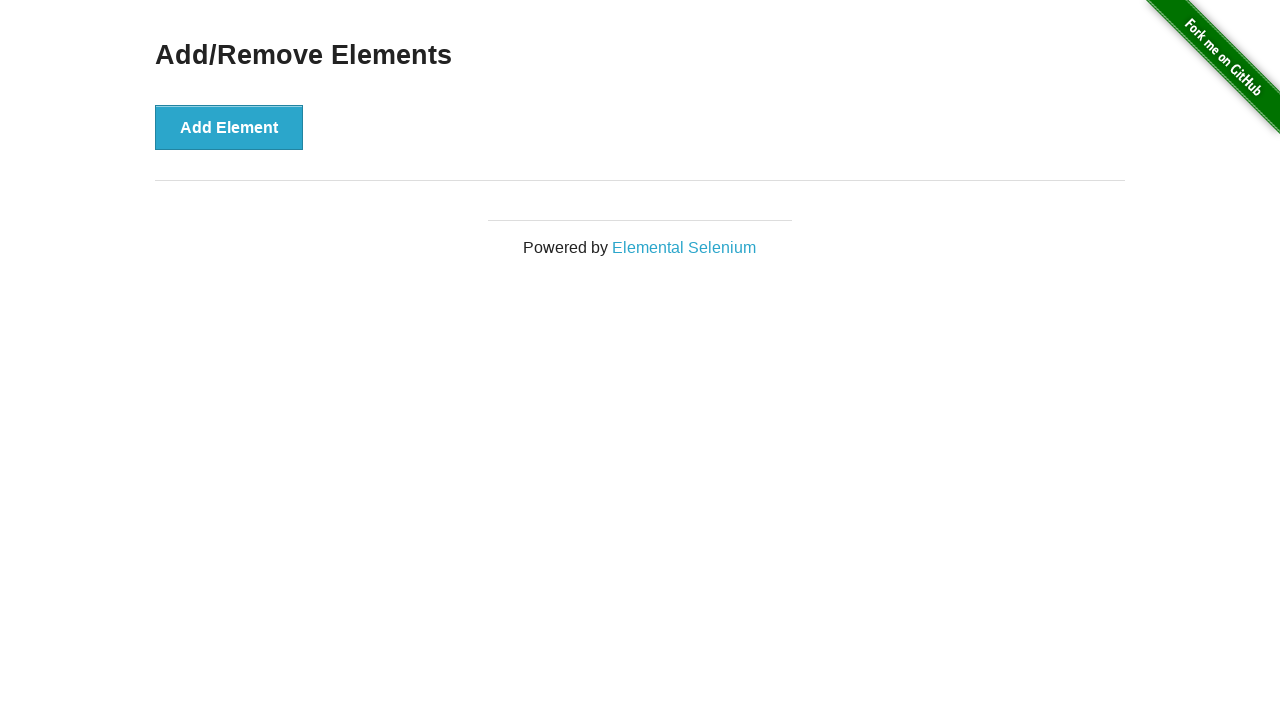

Clicked add button (element 1/5) at (229, 127) on xpath=//*[@id="content"]/div/button
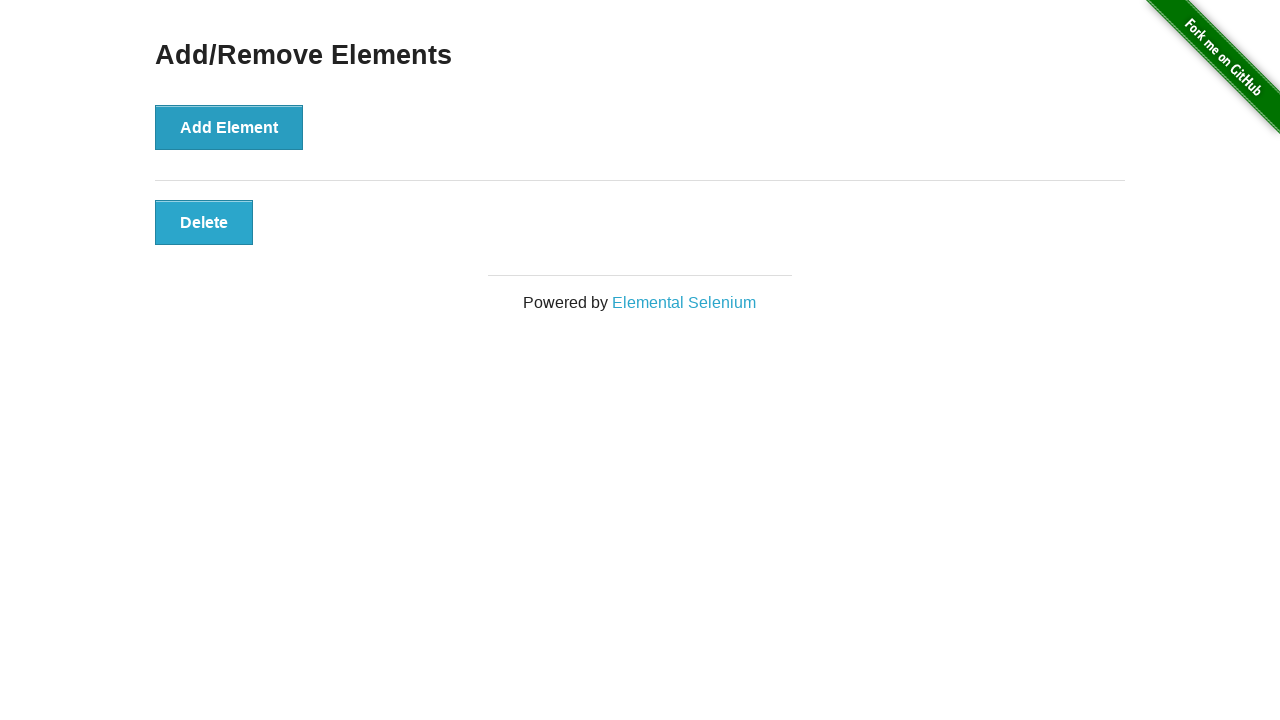

Clicked add button (element 2/5) at (229, 127) on xpath=//*[@id="content"]/div/button
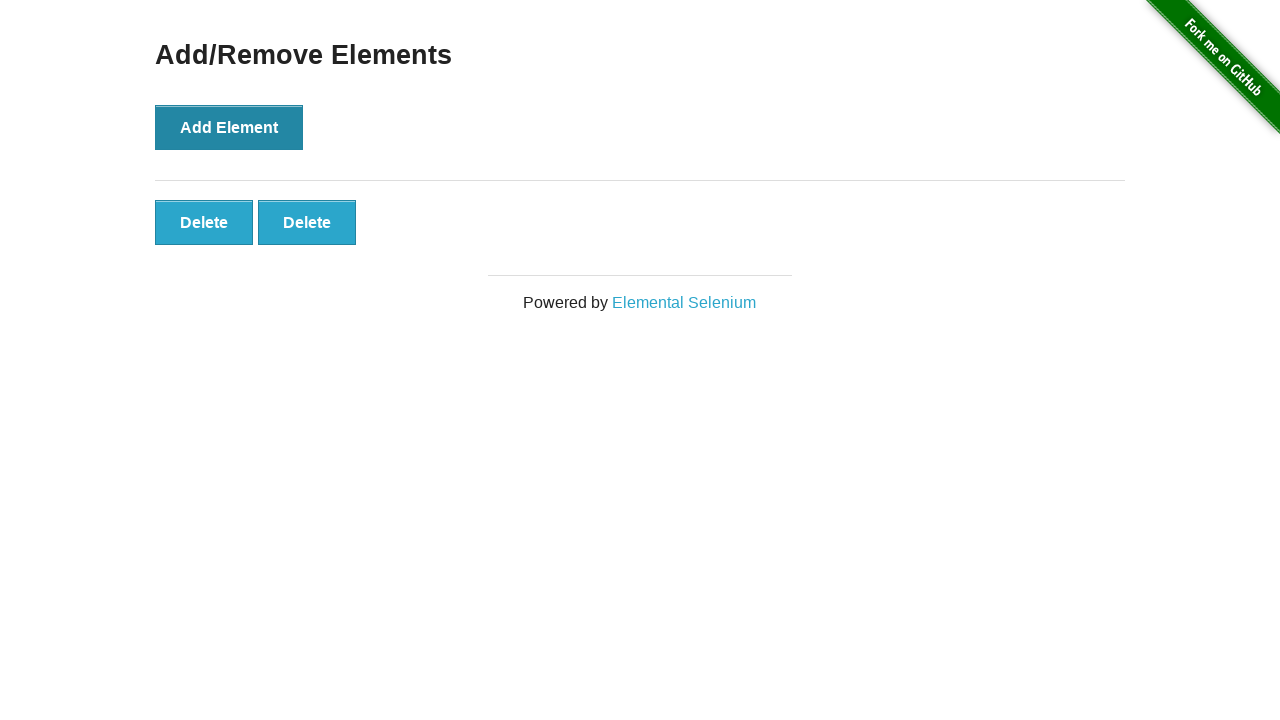

Clicked add button (element 3/5) at (229, 127) on xpath=//*[@id="content"]/div/button
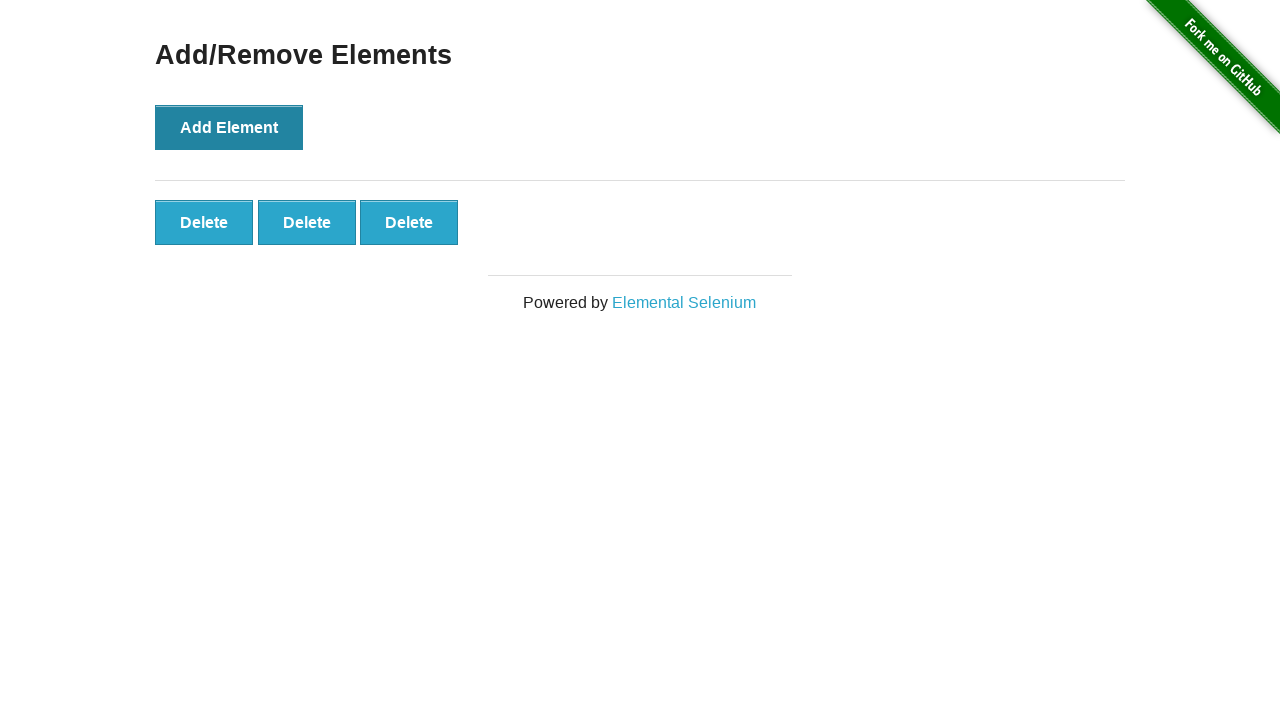

Clicked add button (element 4/5) at (229, 127) on xpath=//*[@id="content"]/div/button
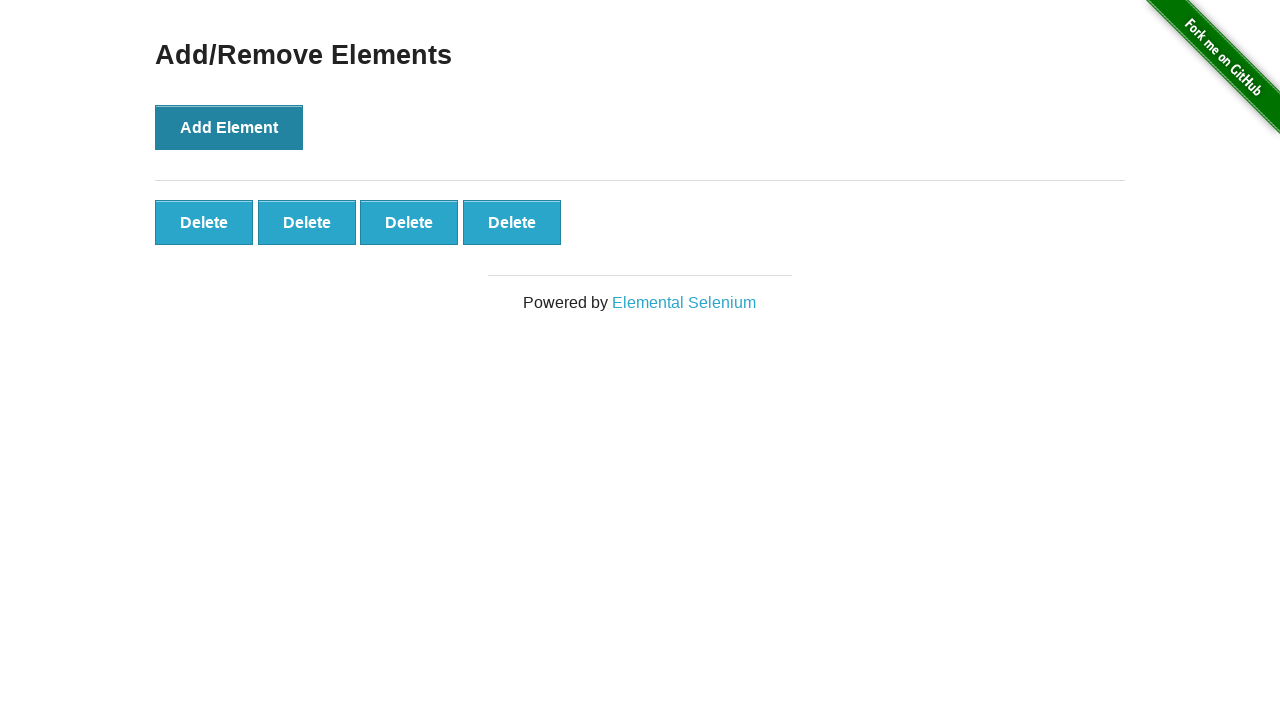

Clicked add button (element 5/5) at (229, 127) on xpath=//*[@id="content"]/div/button
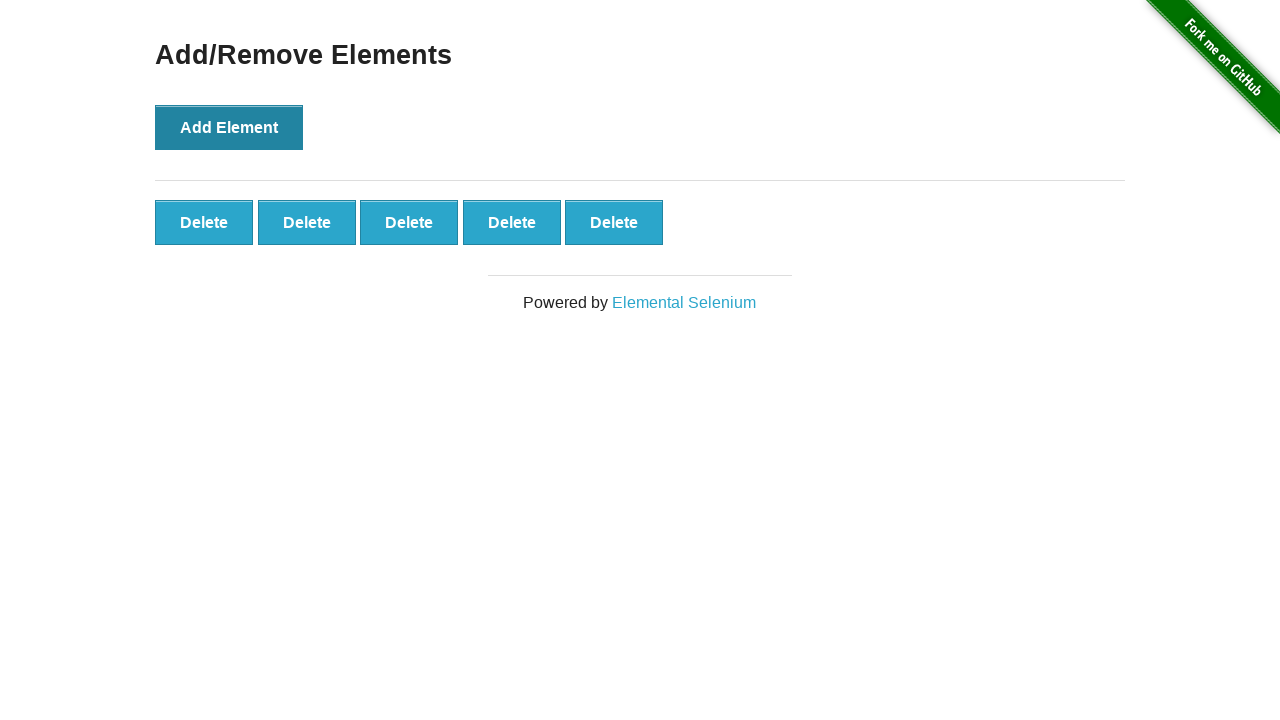

Clicked delete button to remove element 1/3 at (204, 222) on .added-manually >> nth=0
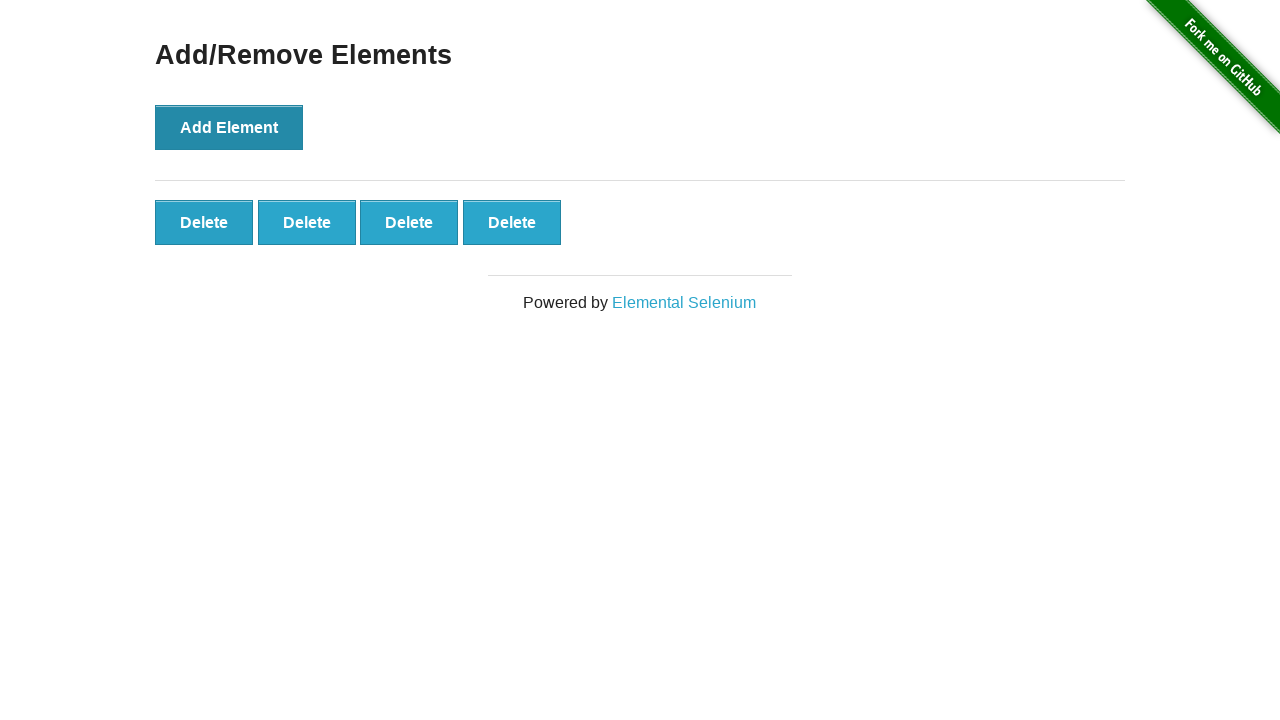

Clicked delete button to remove element 2/3 at (204, 222) on .added-manually >> nth=0
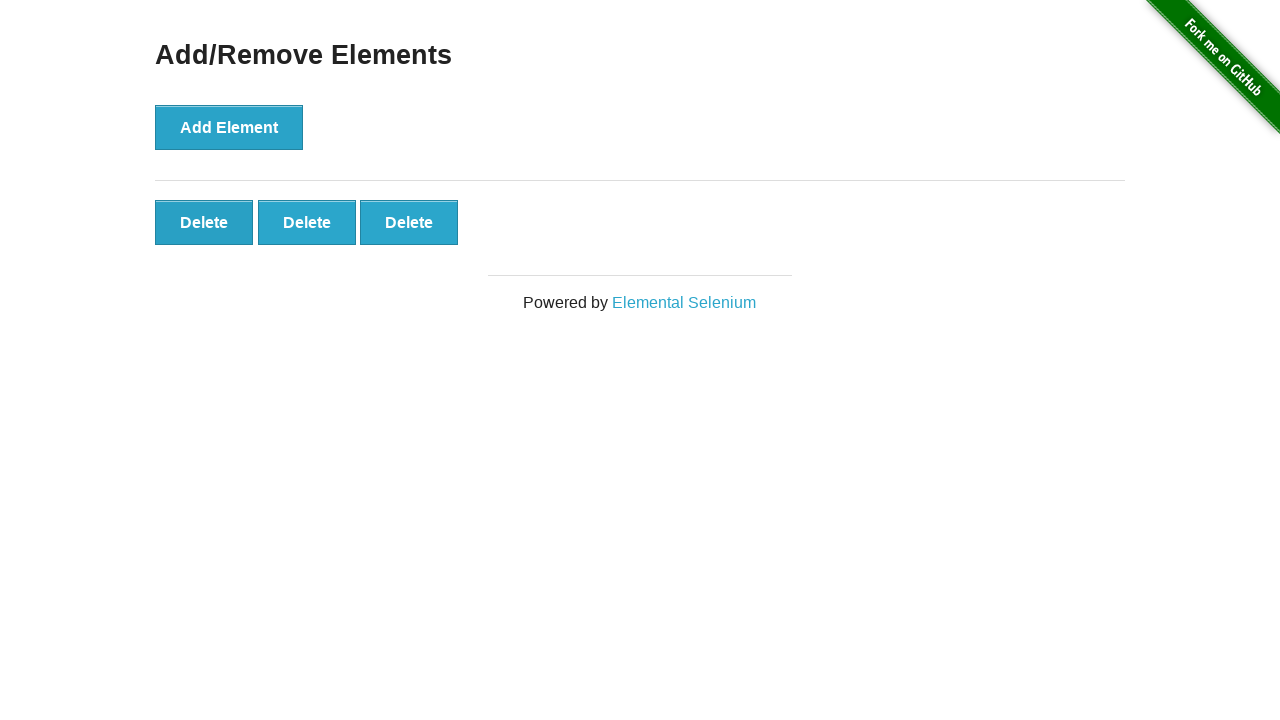

Clicked delete button to remove element 3/3 at (204, 222) on .added-manually >> nth=0
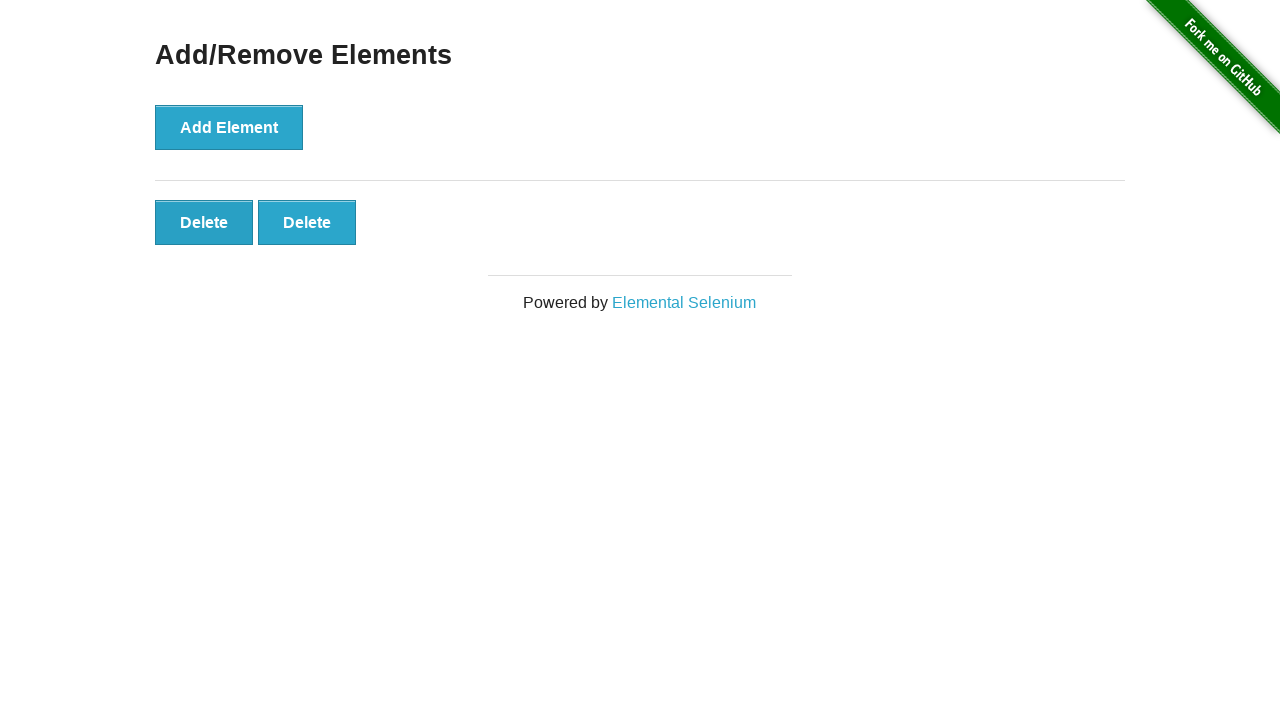

Verified remaining elements are visible
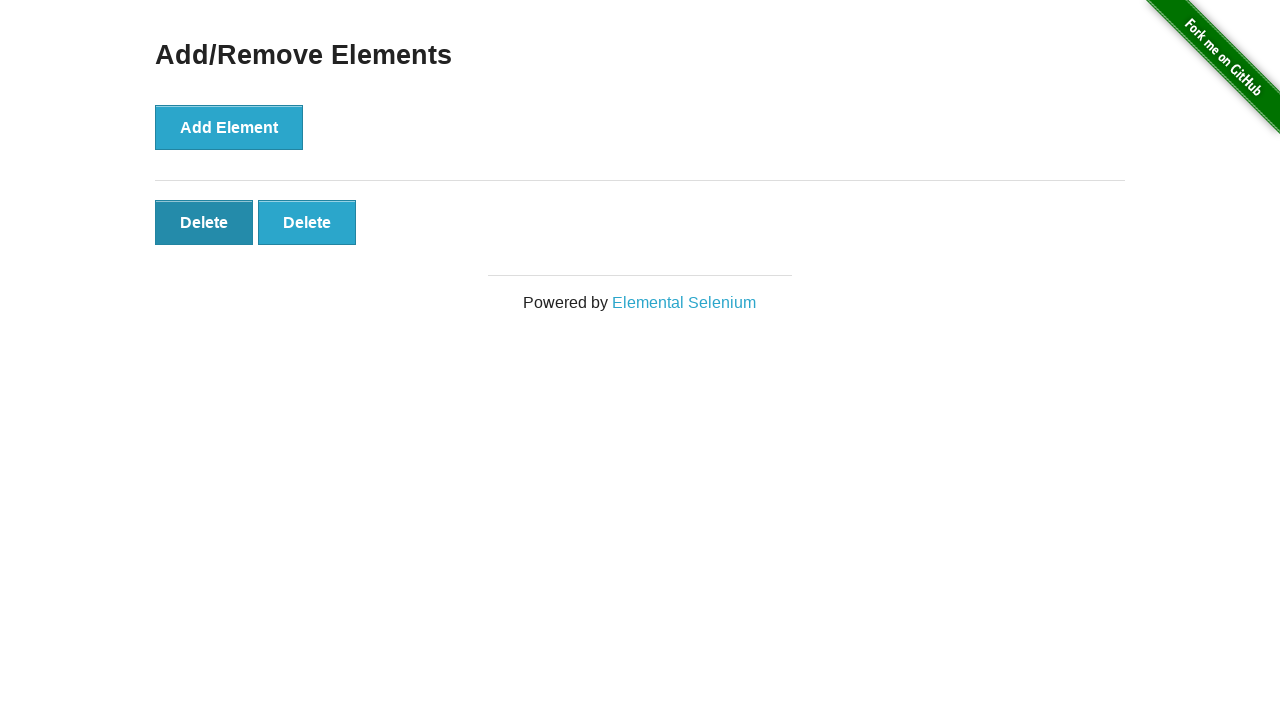

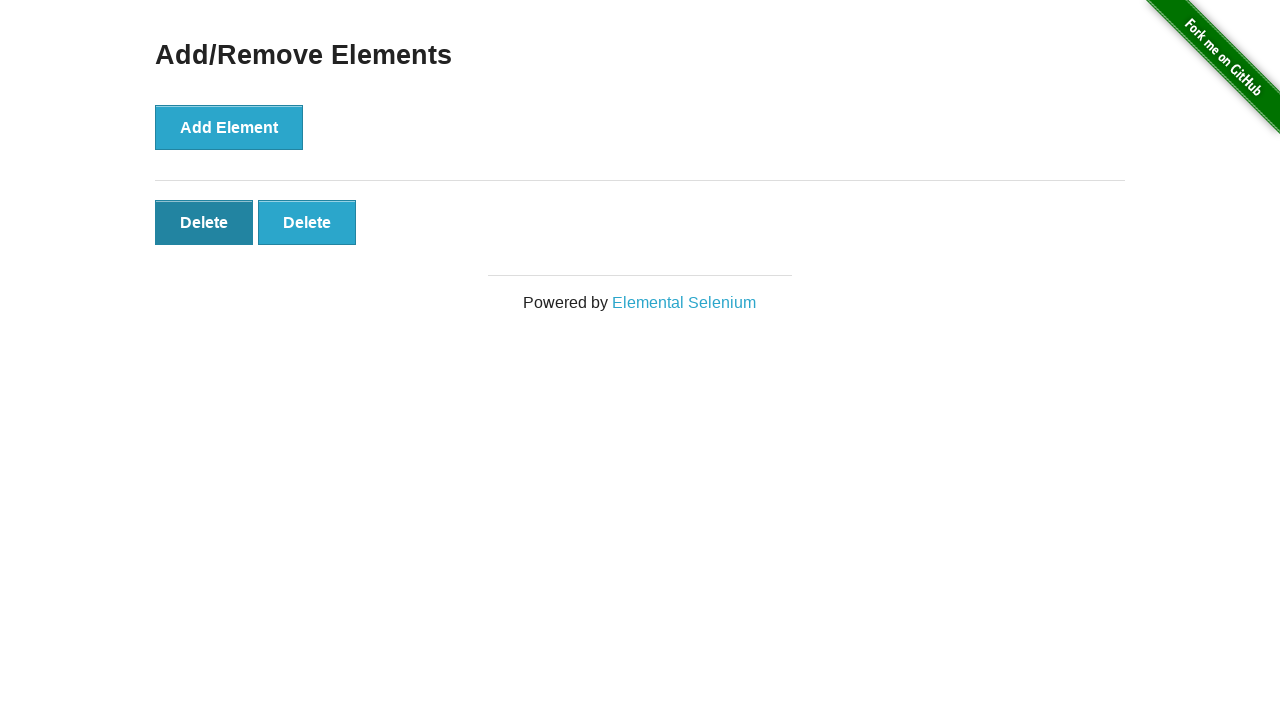